Tests a Selenium practice website by clicking through a series of buttons and verifying that expected text appears after each interaction

Starting URL: https://savkk.github.io/selenium-practice/

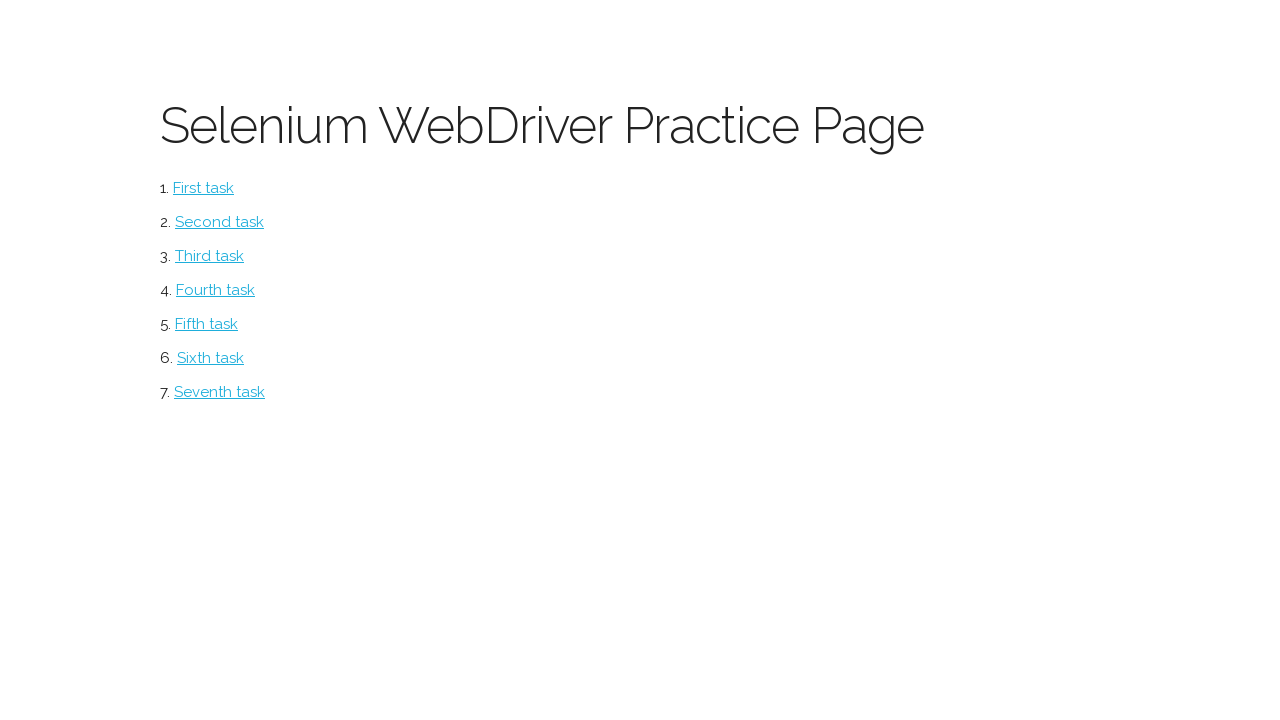

Clicked first task button at (204, 188) on //*[@id="button"]
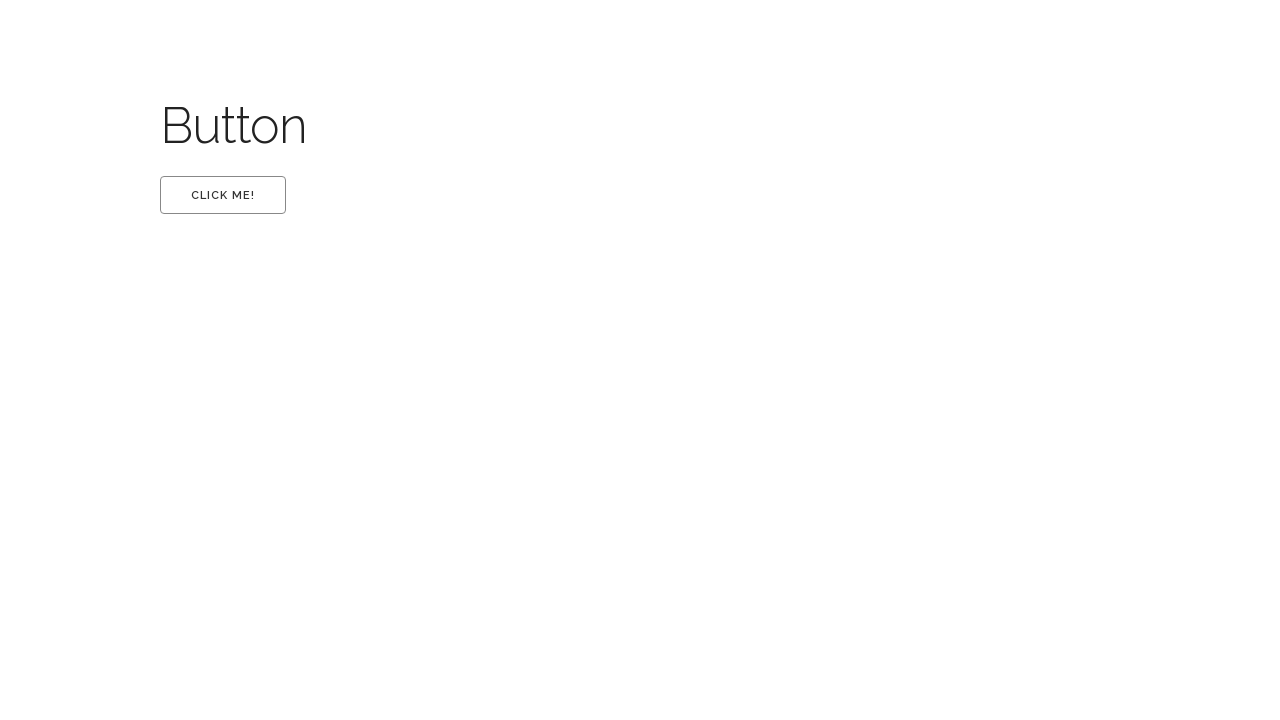

Clicked 'Click me' button at (223, 195) on //*[@id="first"]
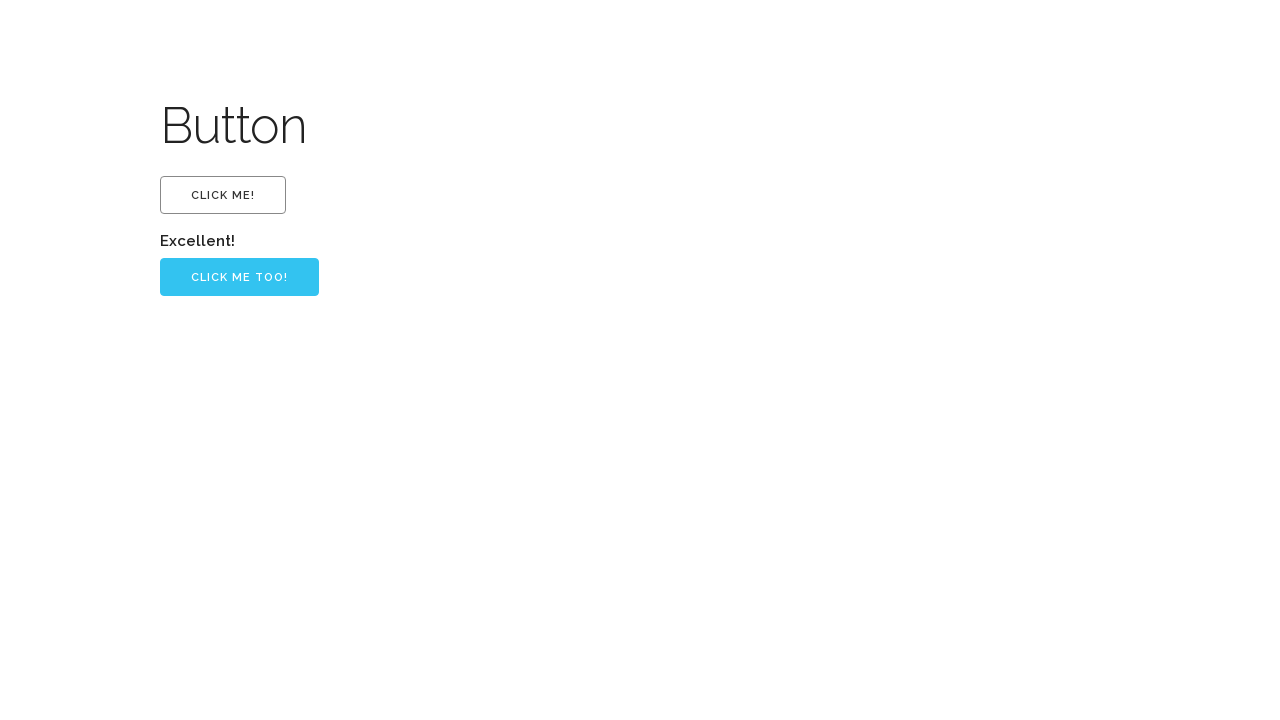

Verified 'Excellent!' text appeared
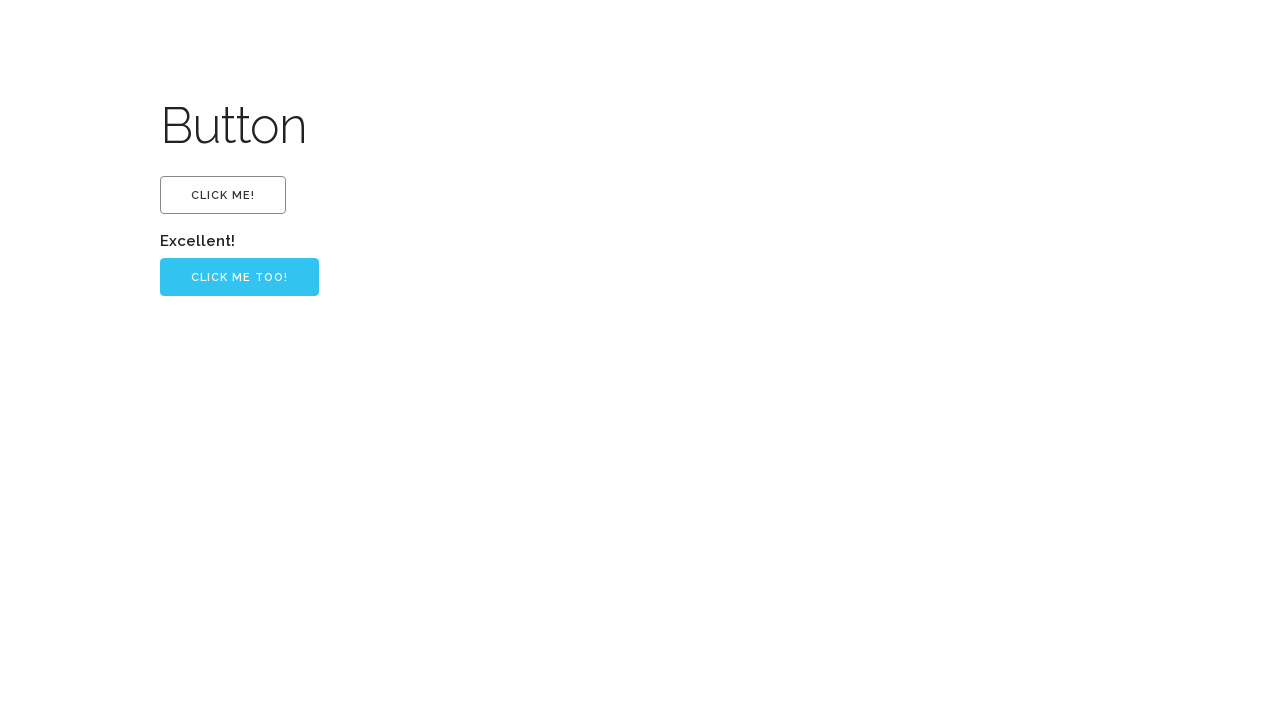

Clicked 'Click me too' button at (240, 277) on //*[@id="content"]/input
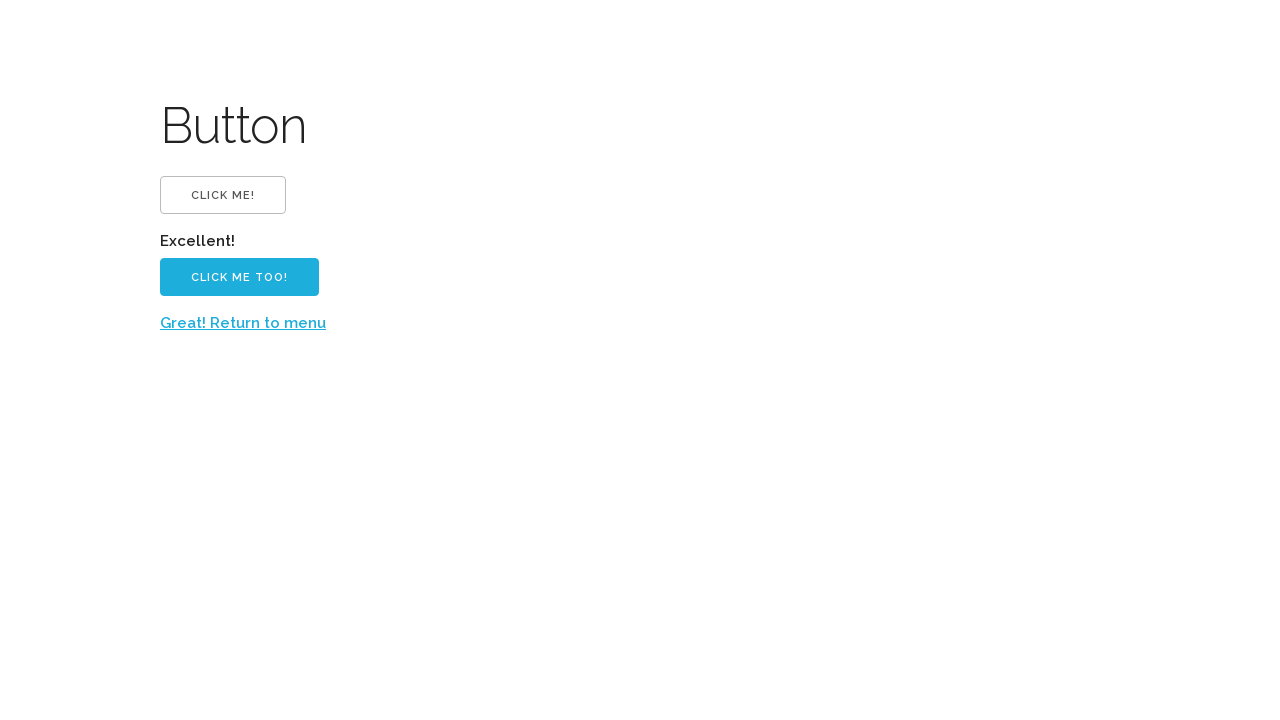

Verified 'Great! Return to menu' text appeared
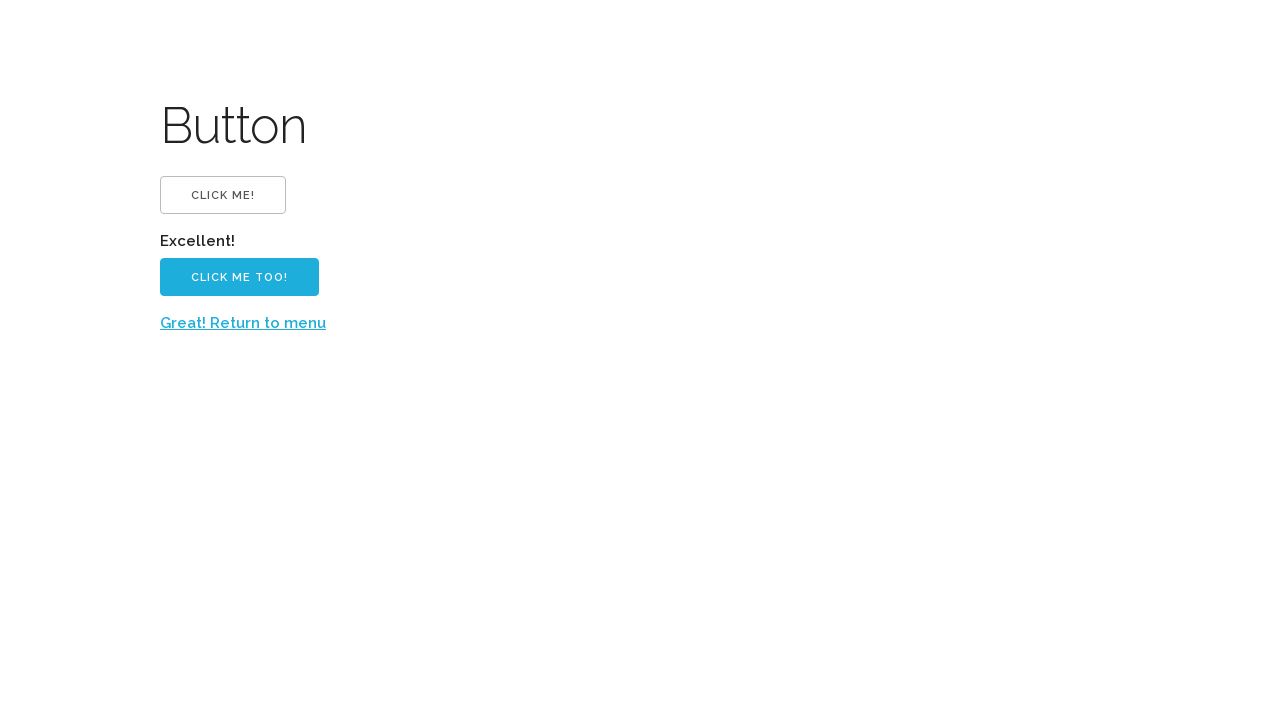

Clicked return button to go back to menu at (243, 323) on //*[@id="back"]/a
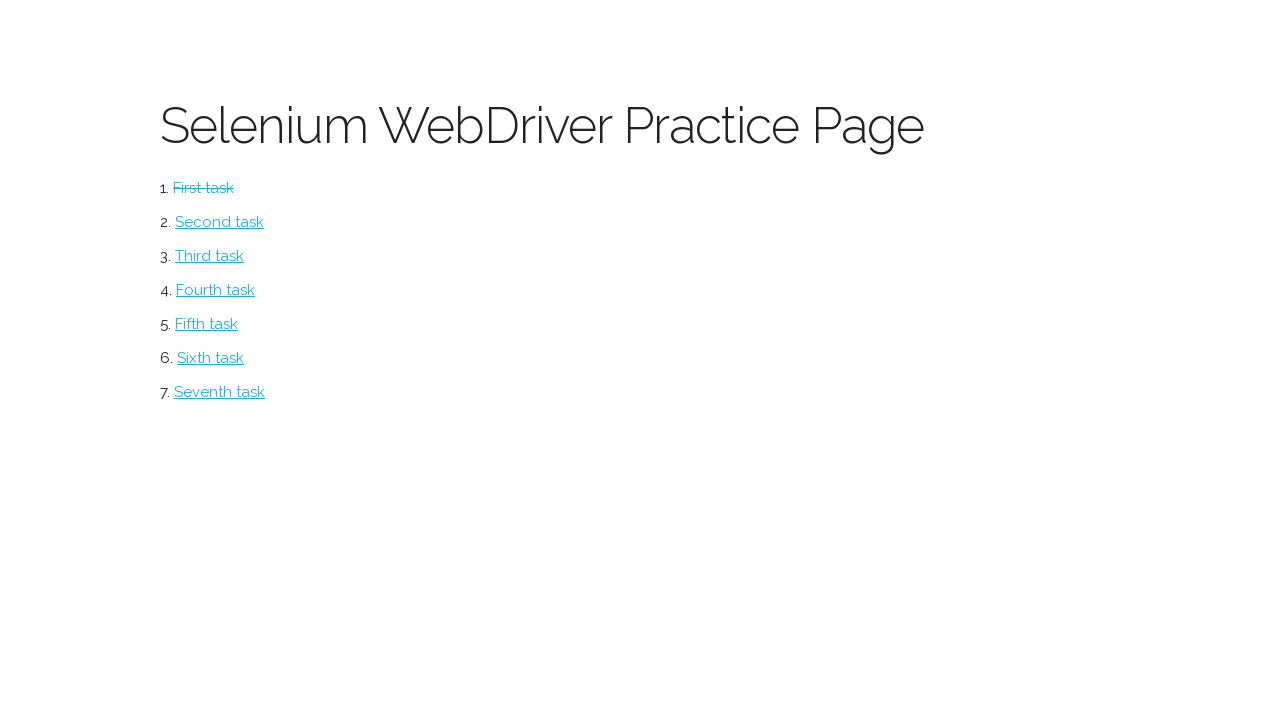

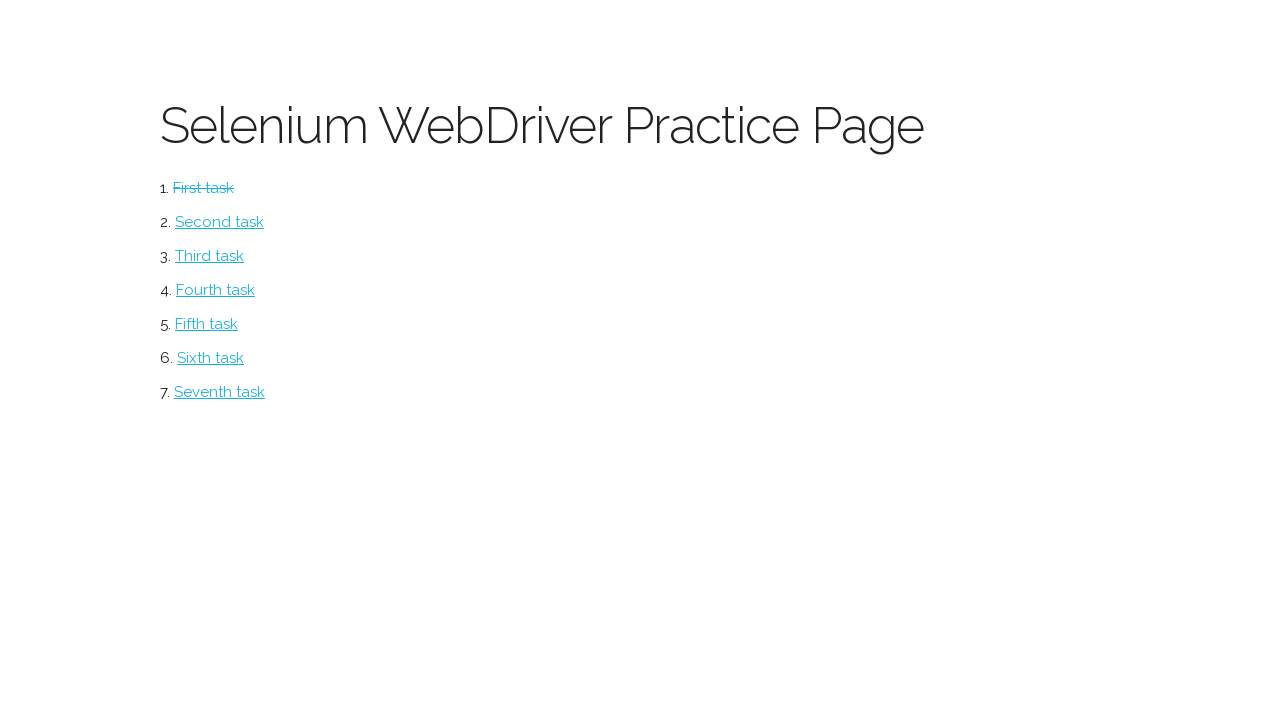